Tests locating an element by its aria-label attribute and clicking the GitHub repository link

Starting URL: https://playwright.dev/

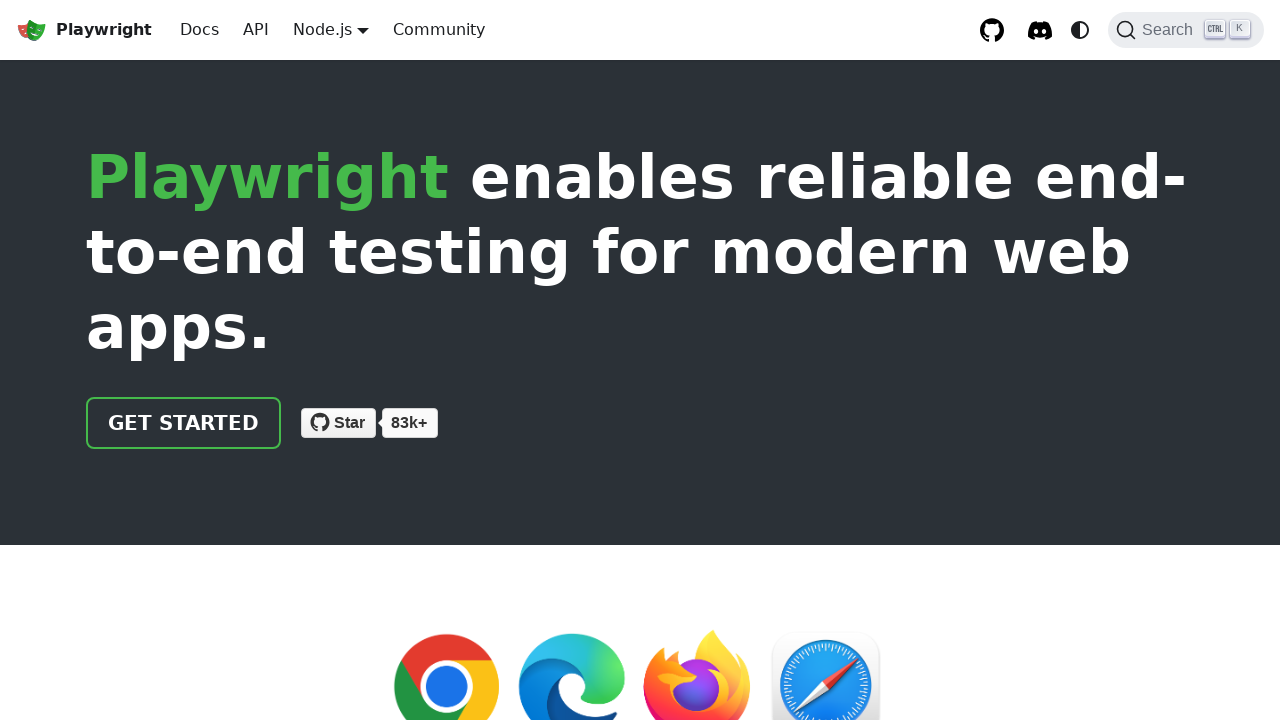

Navigated to Playwright documentation homepage
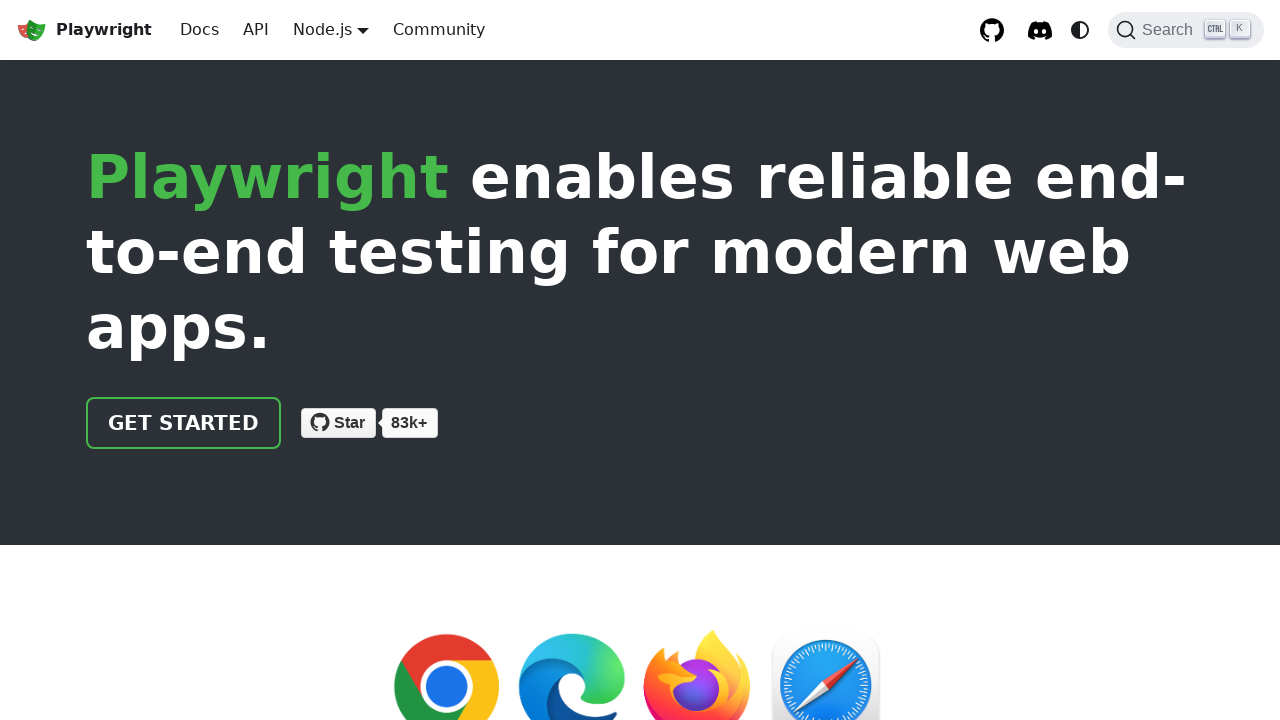

Clicked GitHub repository link located by aria-label at (992, 30) on internal:label="GitHub repository"i
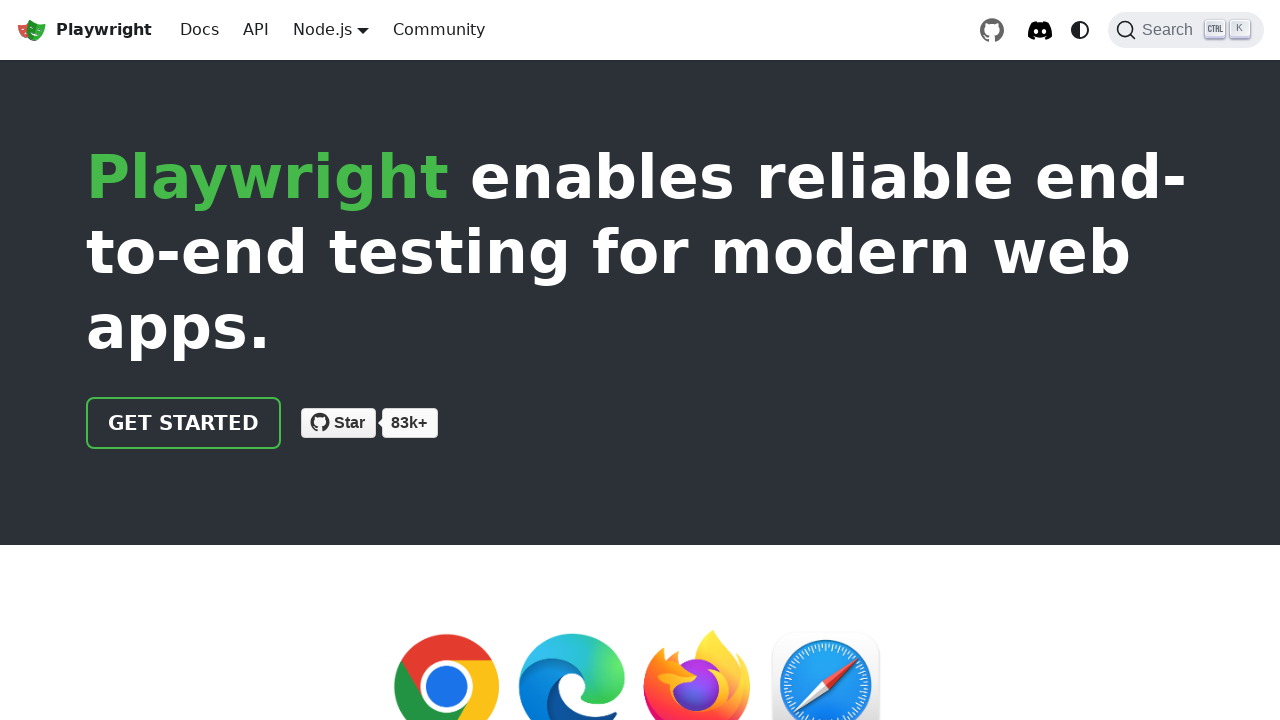

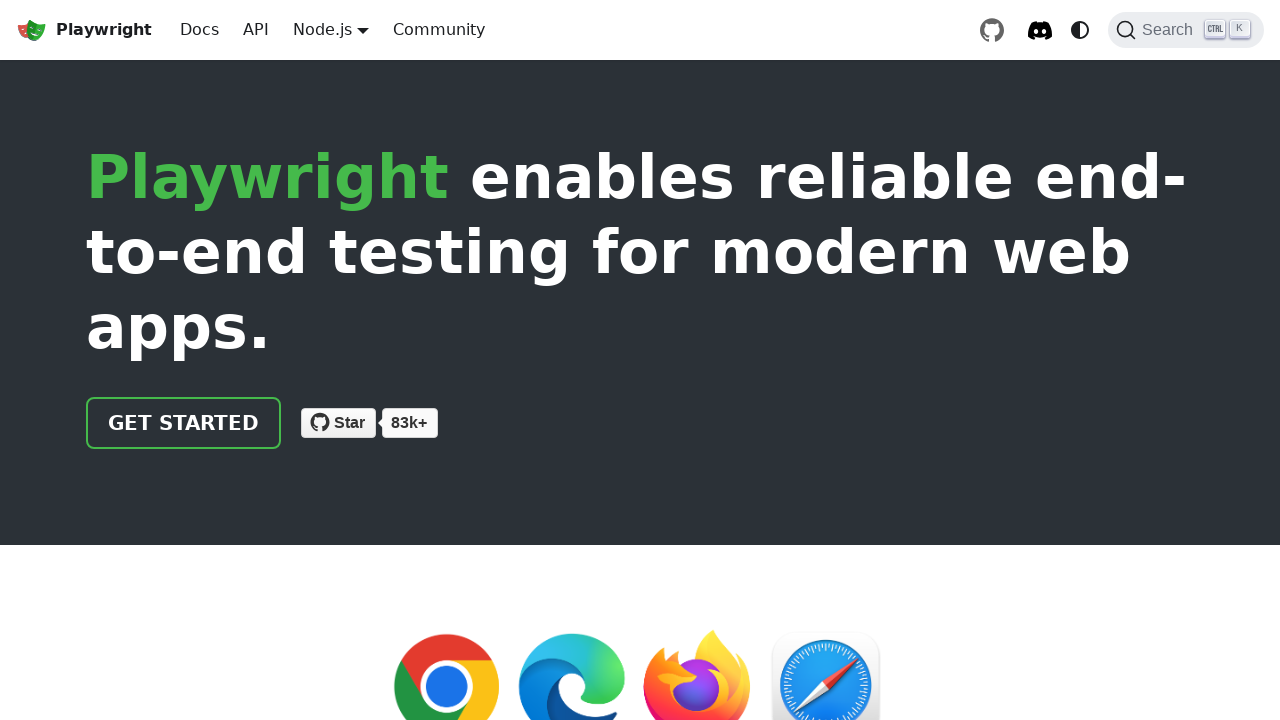